Tests clicking a button on a practice page using Actions class to move to the element and click it

Starting URL: https://www.tutorialspoint.com/selenium/practice/buttons.php

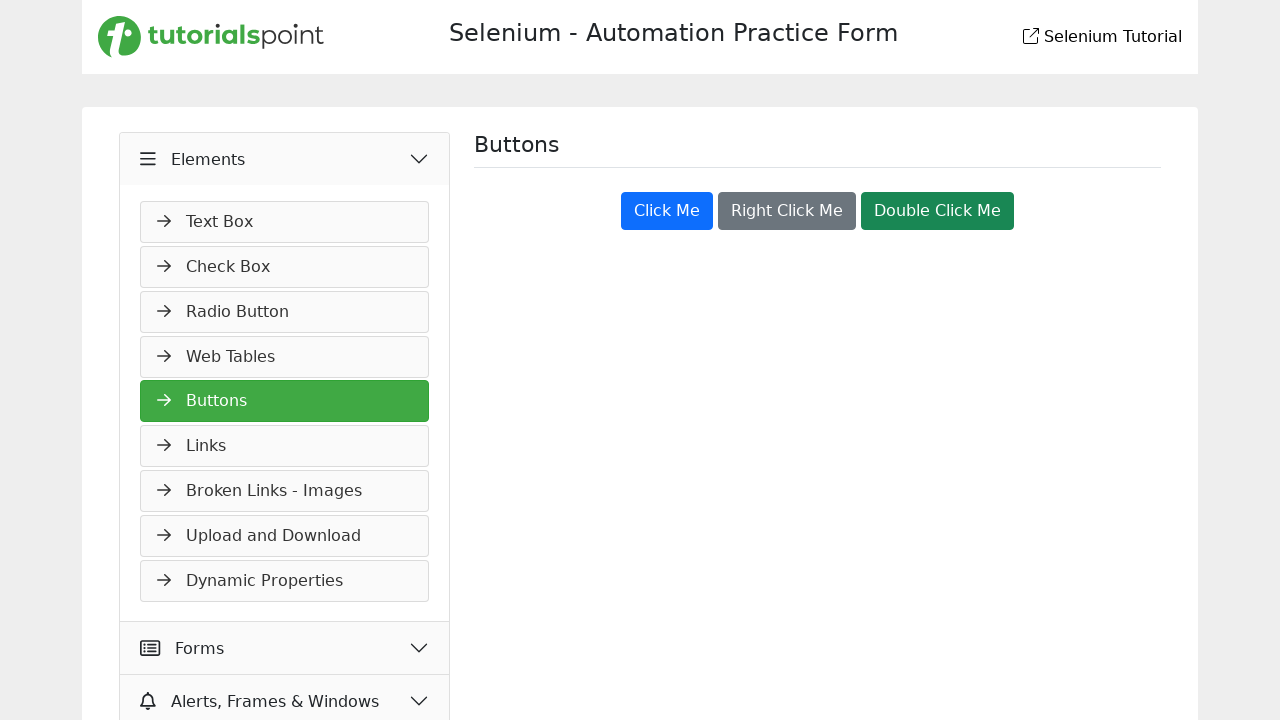

Navigated to Selenium practice buttons page
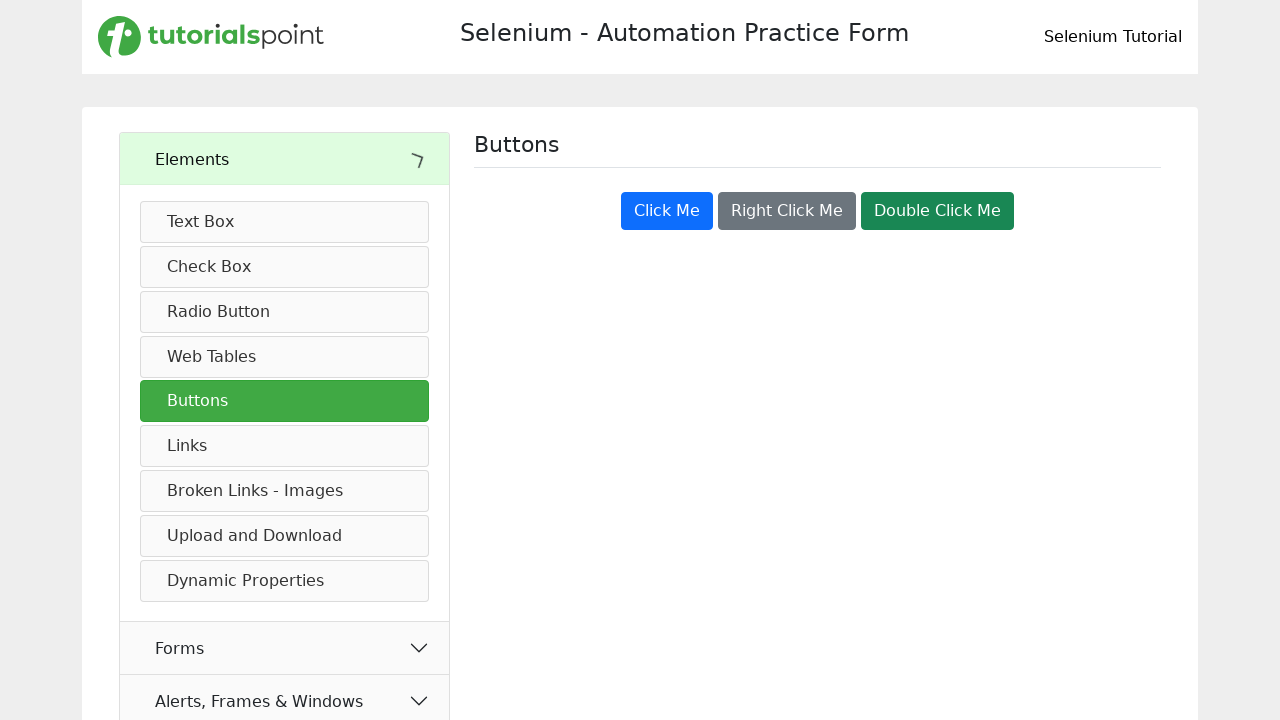

Clicked the 'Click Me' button using XPath selector at (667, 211) on xpath=//button[text()='Click Me']
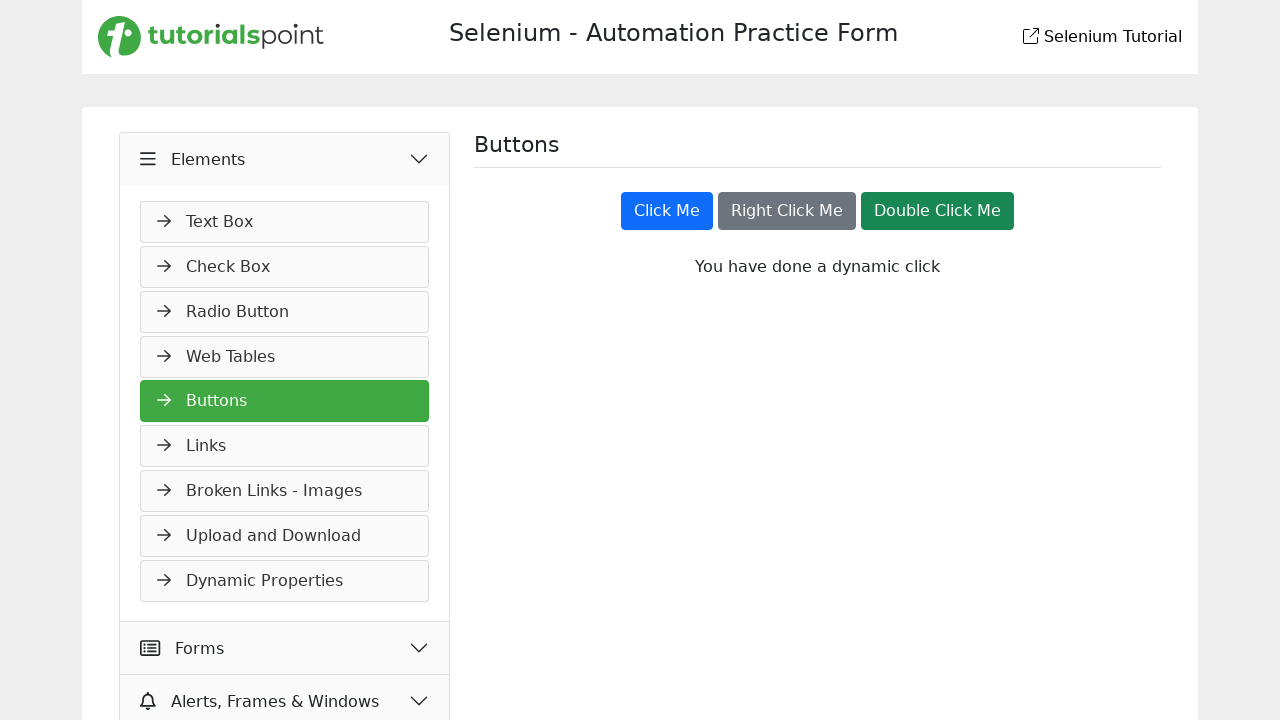

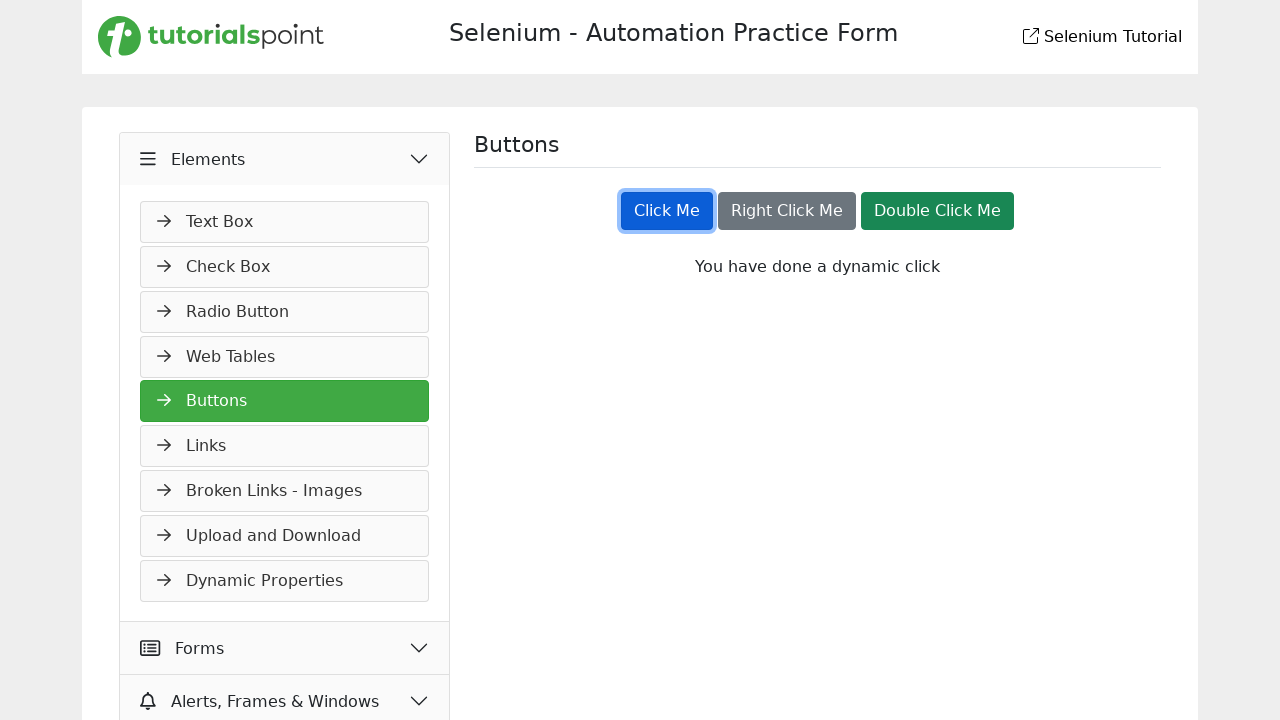